Tests opening multiple links in new tabs from a specific footer column by using keyboard shortcuts, then iterates through all opened tabs

Starting URL: https://rahulshettyacademy.com/AutomationPractice/

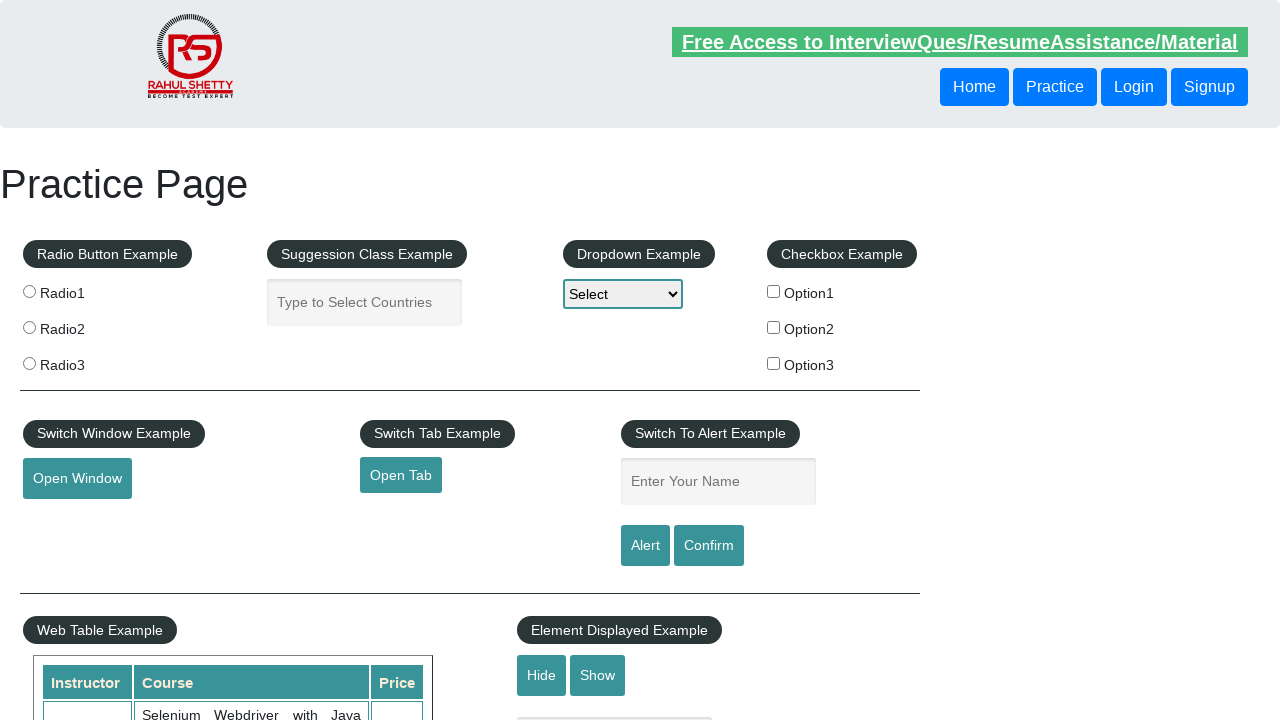

Retrieved all links on the page
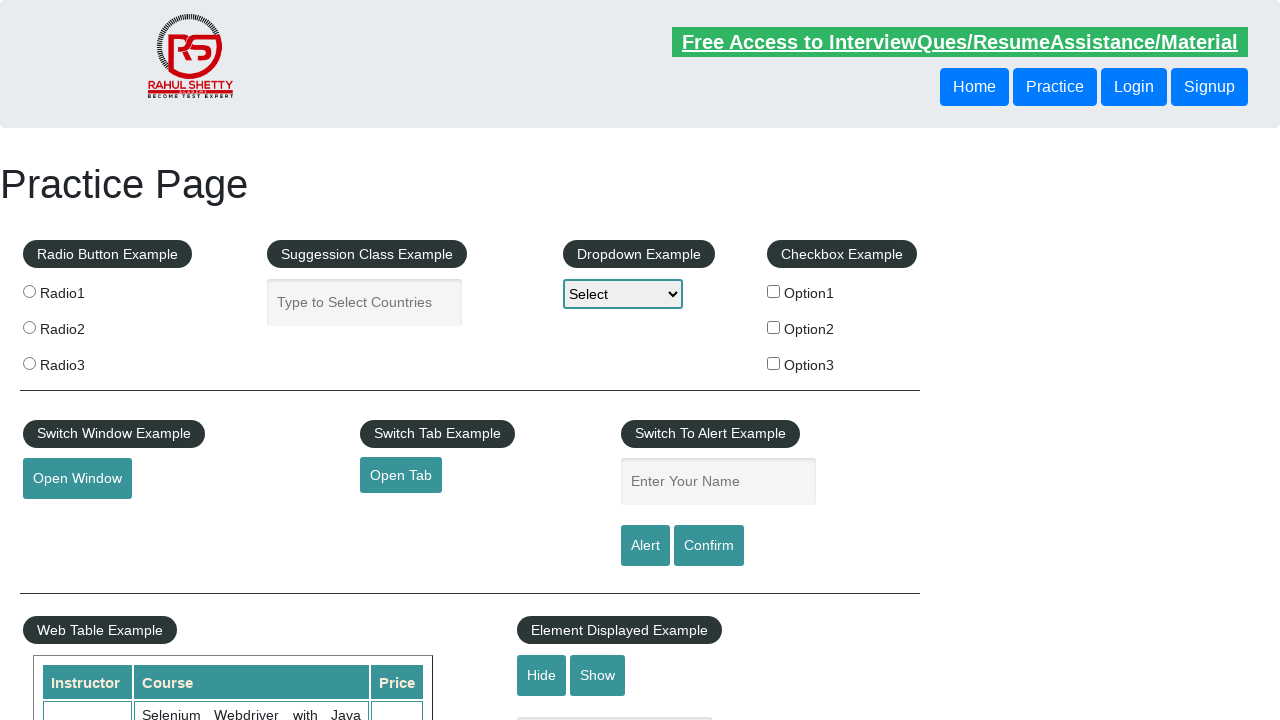

Located footer section with ID 'gf-BIG'
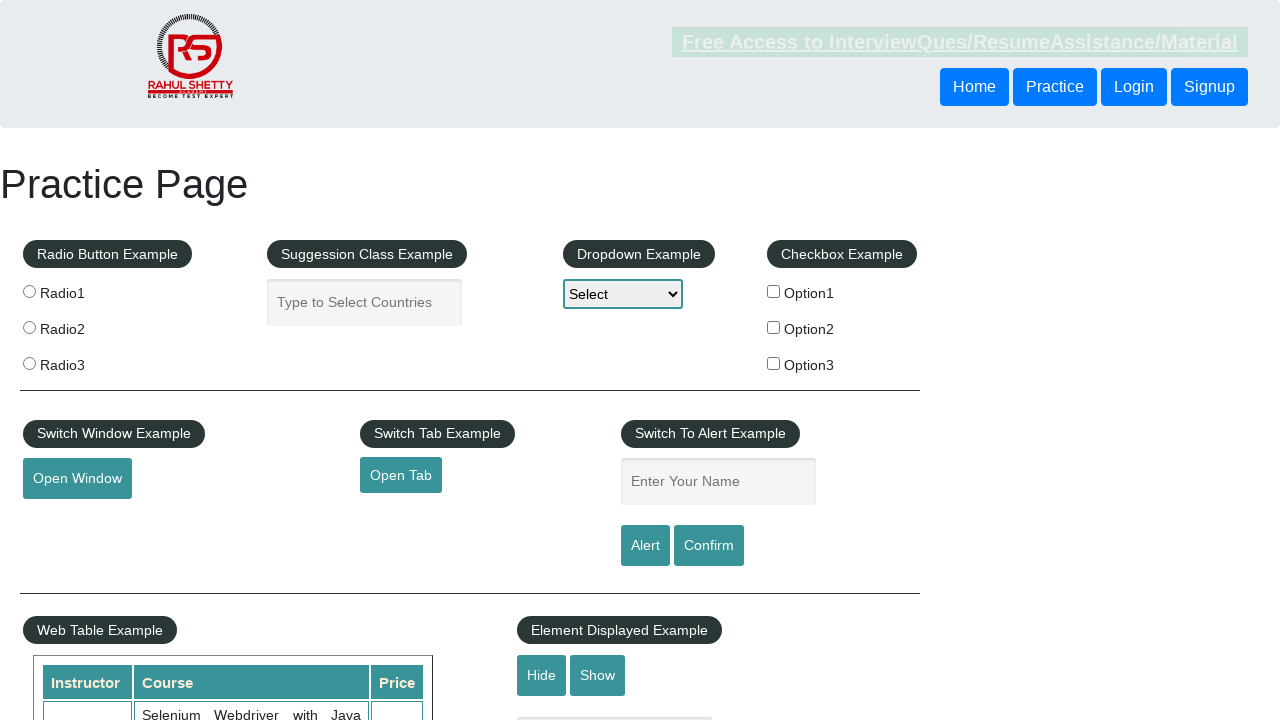

Retrieved all links within footer section
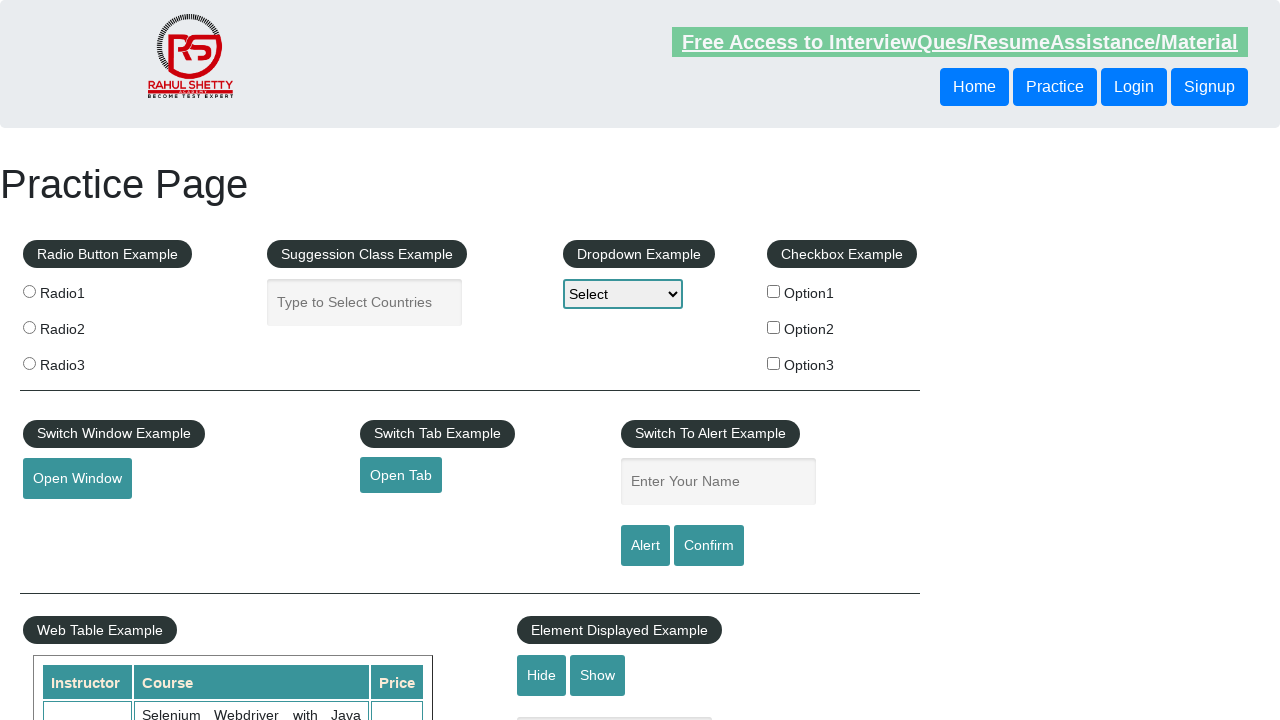

Located first column of footer table
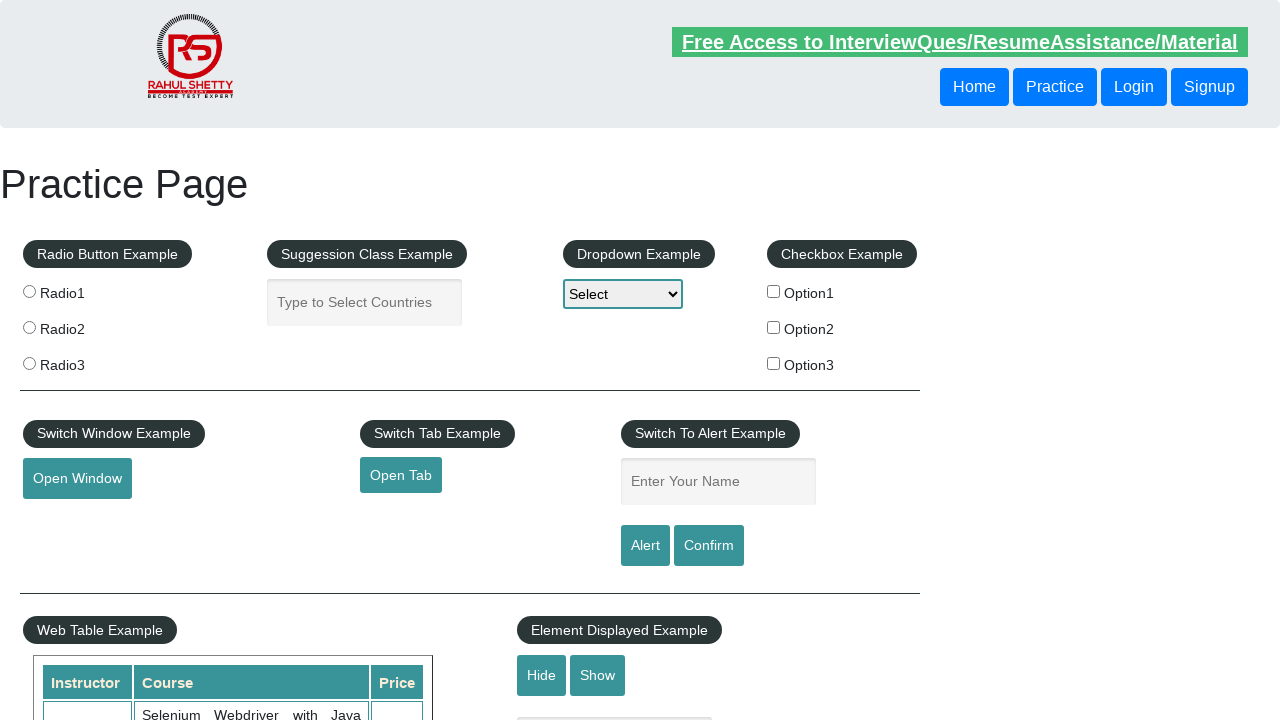

Retrieved 5 links from first footer column
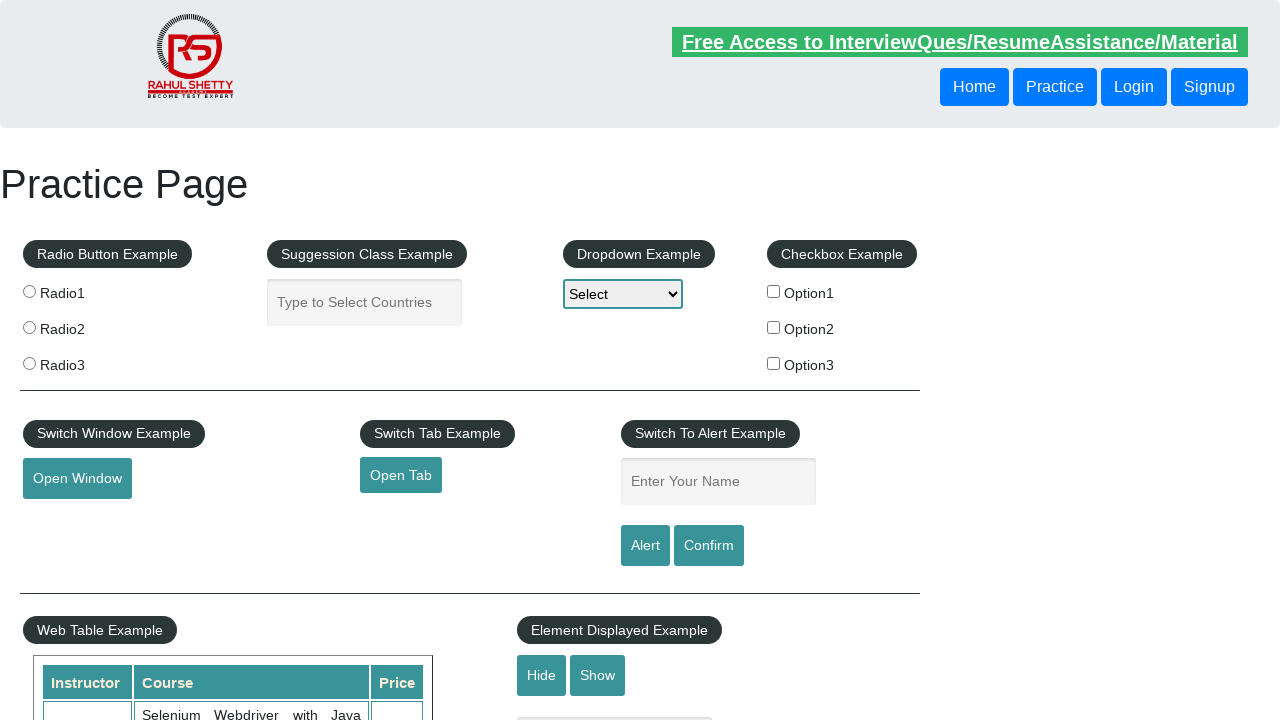

Opened footer column link 1 in new tab using Ctrl+Click at (68, 520) on #gf-BIG >> xpath=//table/tbody/tr/td[1]/ul >> a >> nth=1
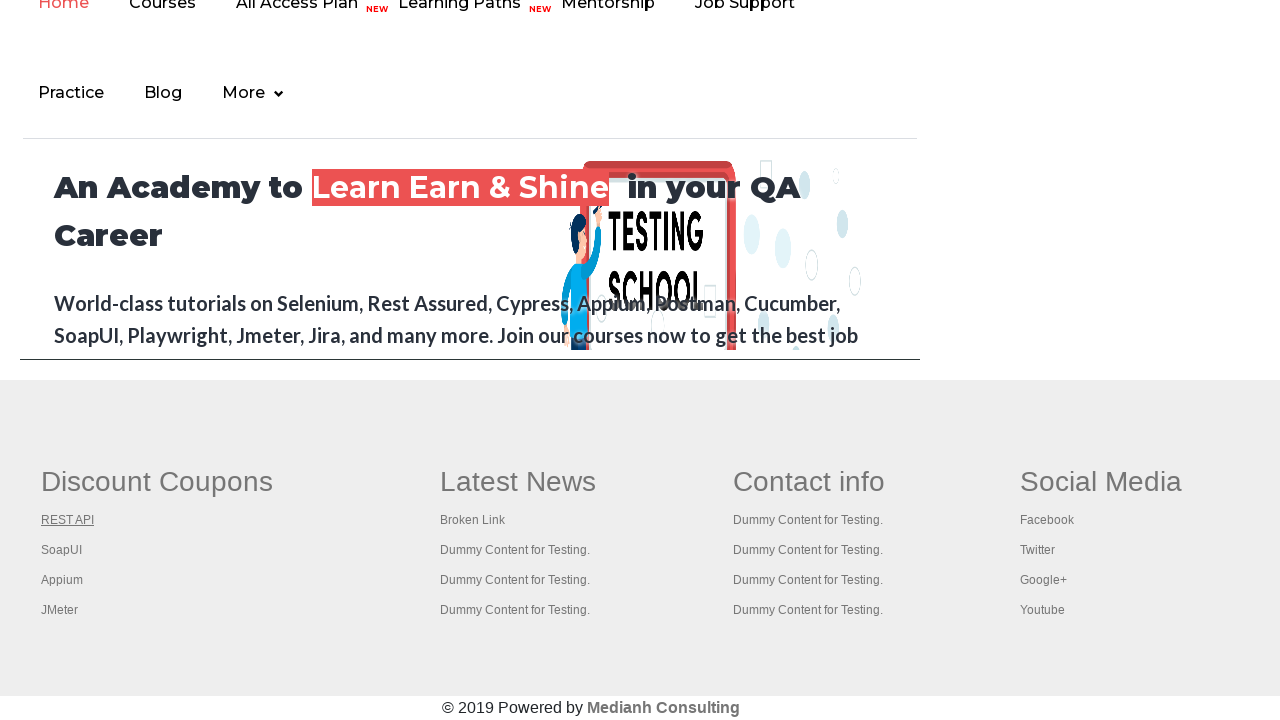

Opened footer column link 2 in new tab using Ctrl+Click at (62, 550) on #gf-BIG >> xpath=//table/tbody/tr/td[1]/ul >> a >> nth=2
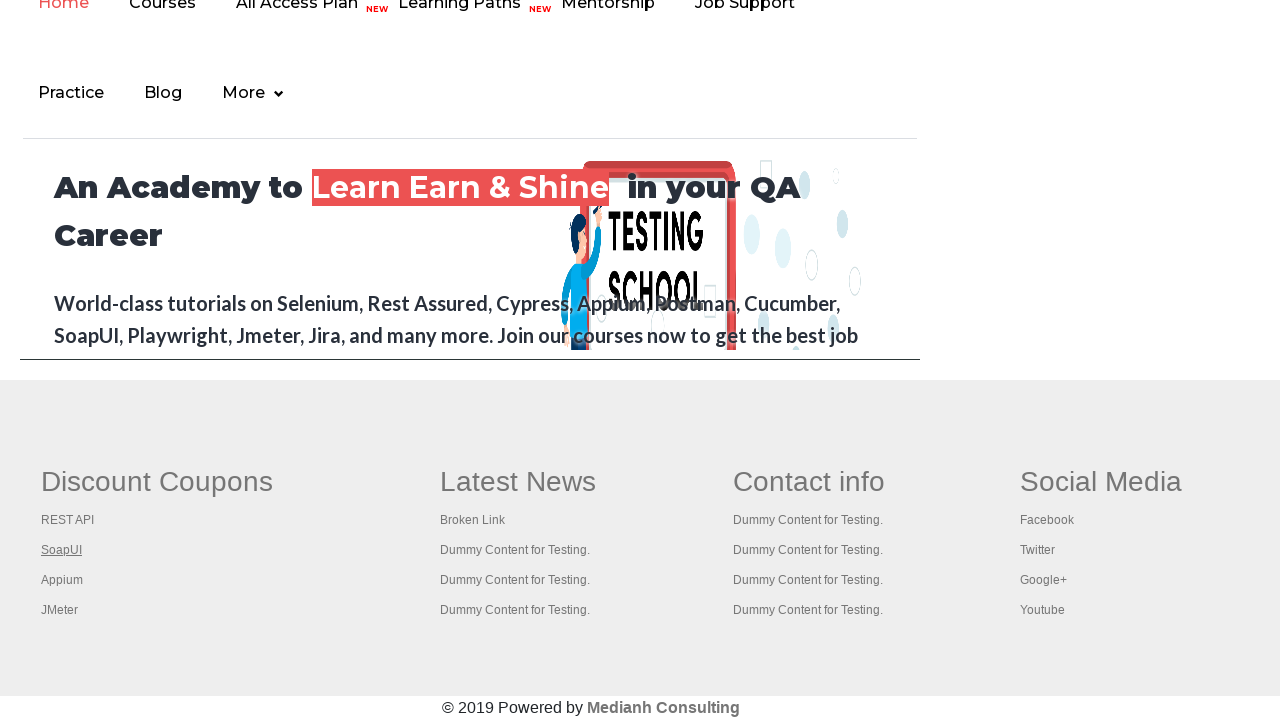

Opened footer column link 3 in new tab using Ctrl+Click at (62, 580) on #gf-BIG >> xpath=//table/tbody/tr/td[1]/ul >> a >> nth=3
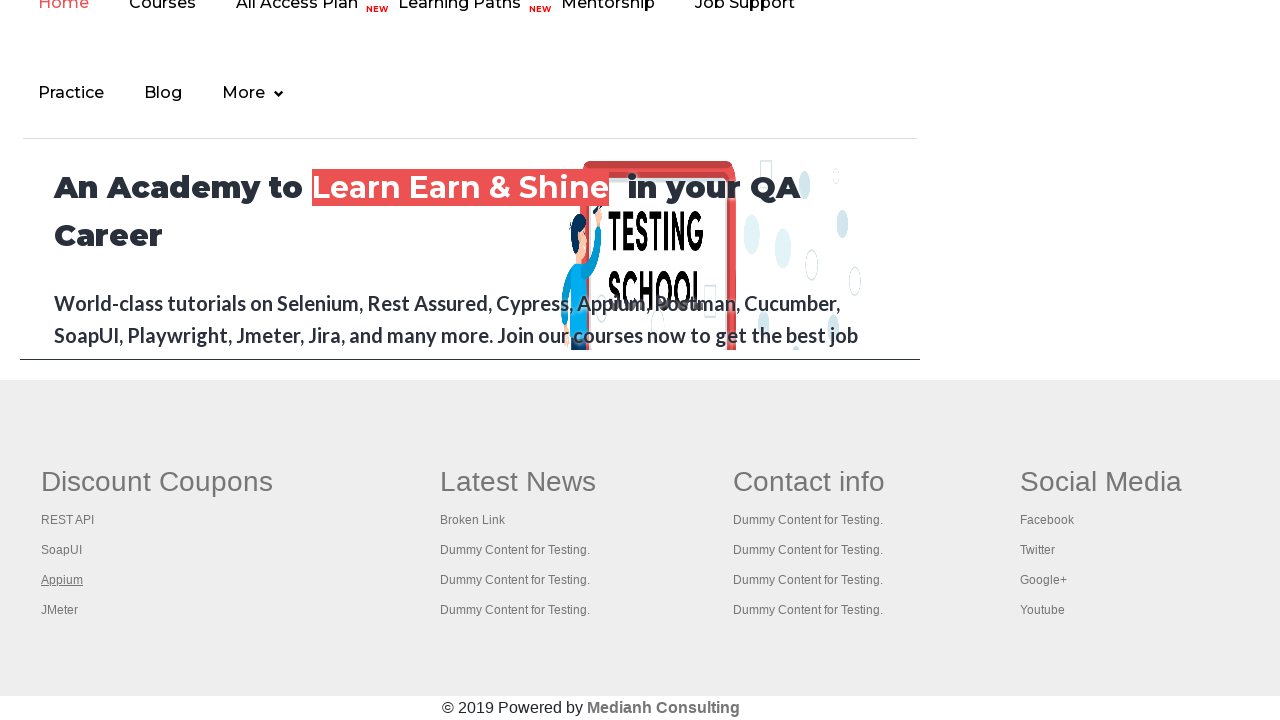

Opened footer column link 4 in new tab using Ctrl+Click at (60, 610) on #gf-BIG >> xpath=//table/tbody/tr/td[1]/ul >> a >> nth=4
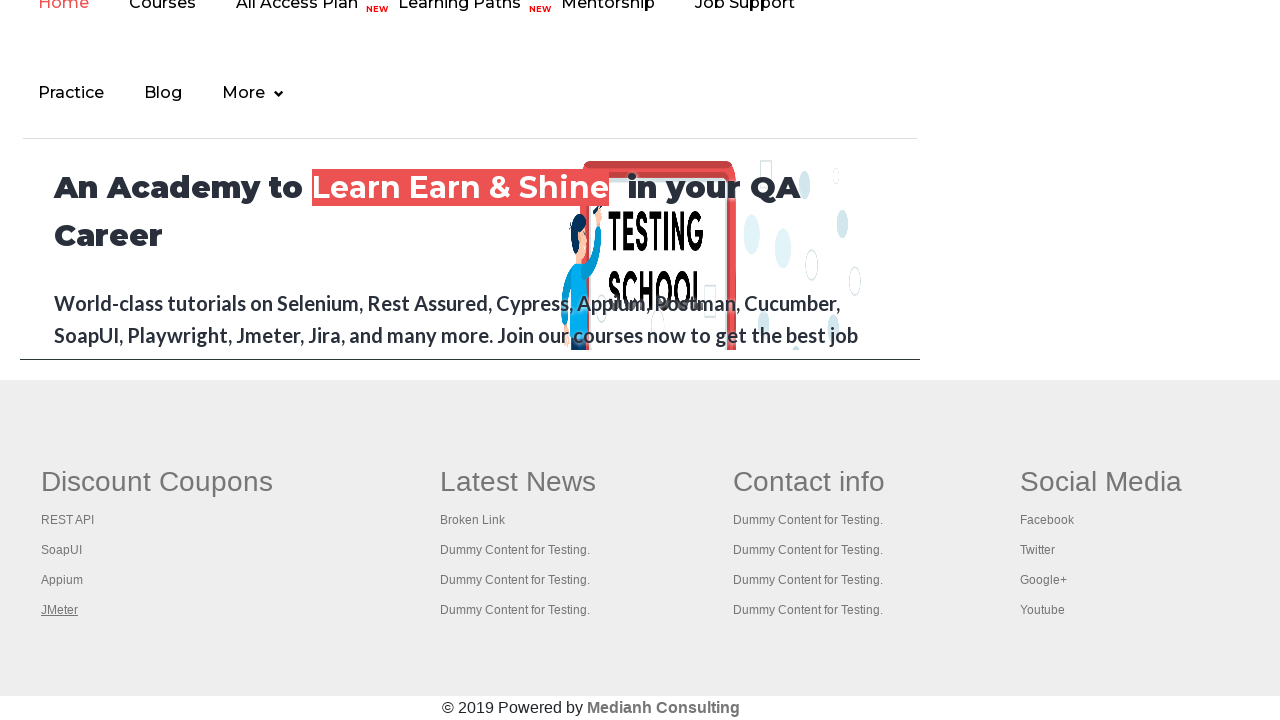

Retrieved all 5 open pages/tabs from context
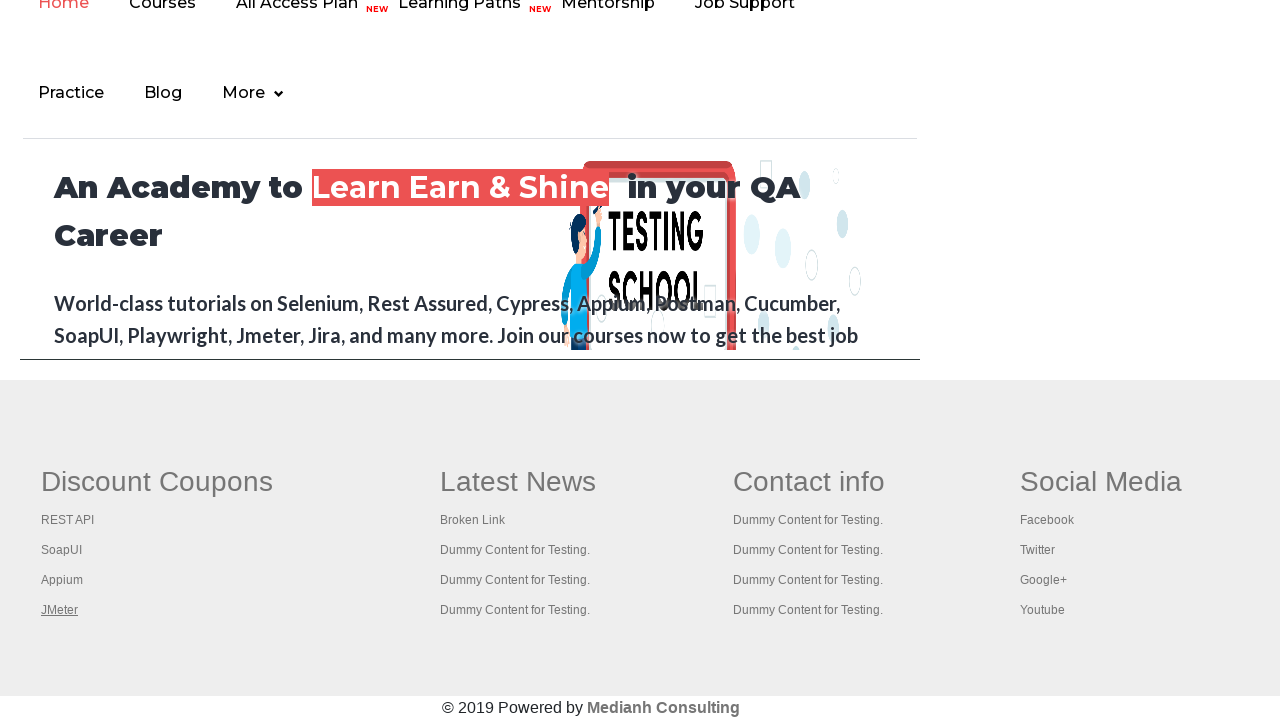

Brought a tab to focus
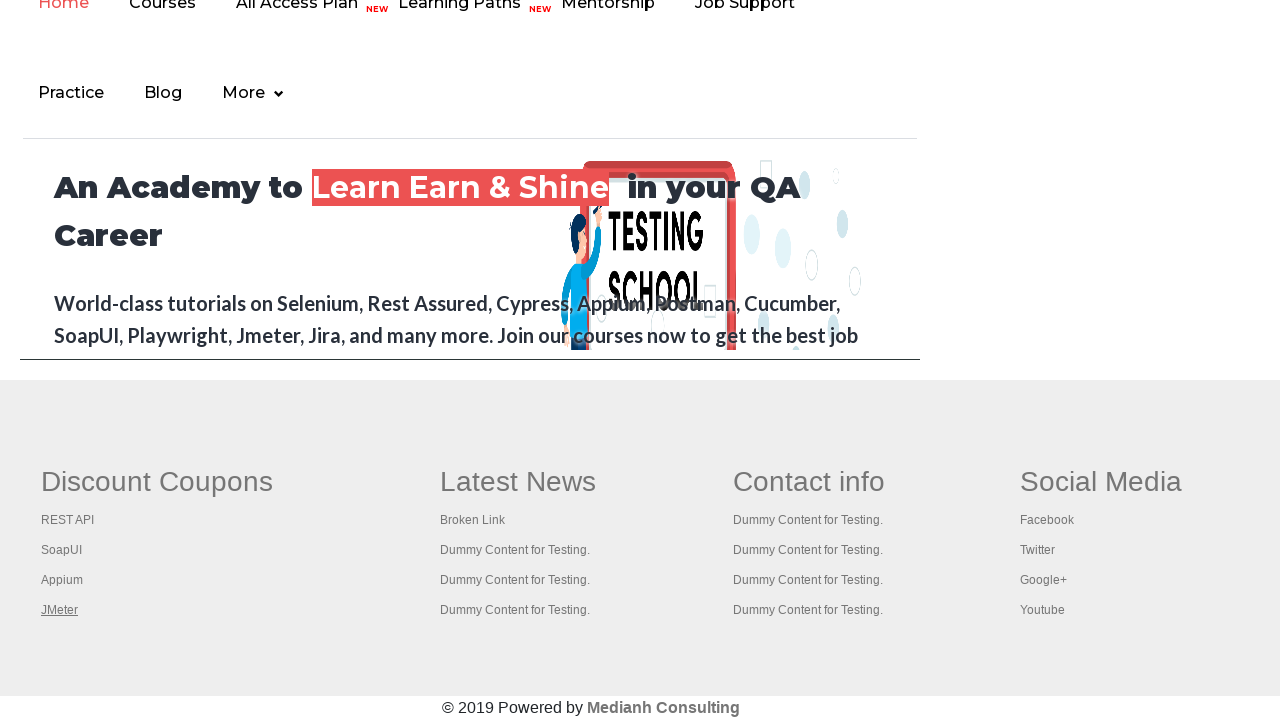

Waited for tab page to fully load
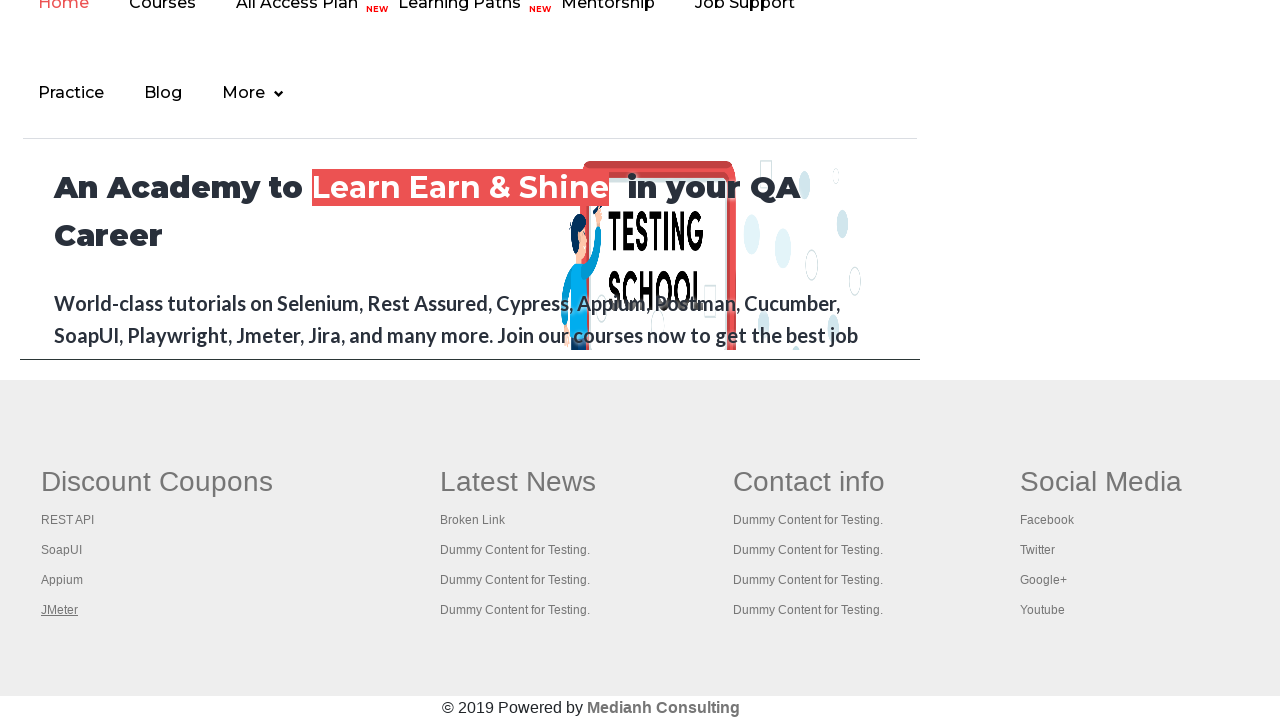

Retrieved tab title: 'Practice Page'
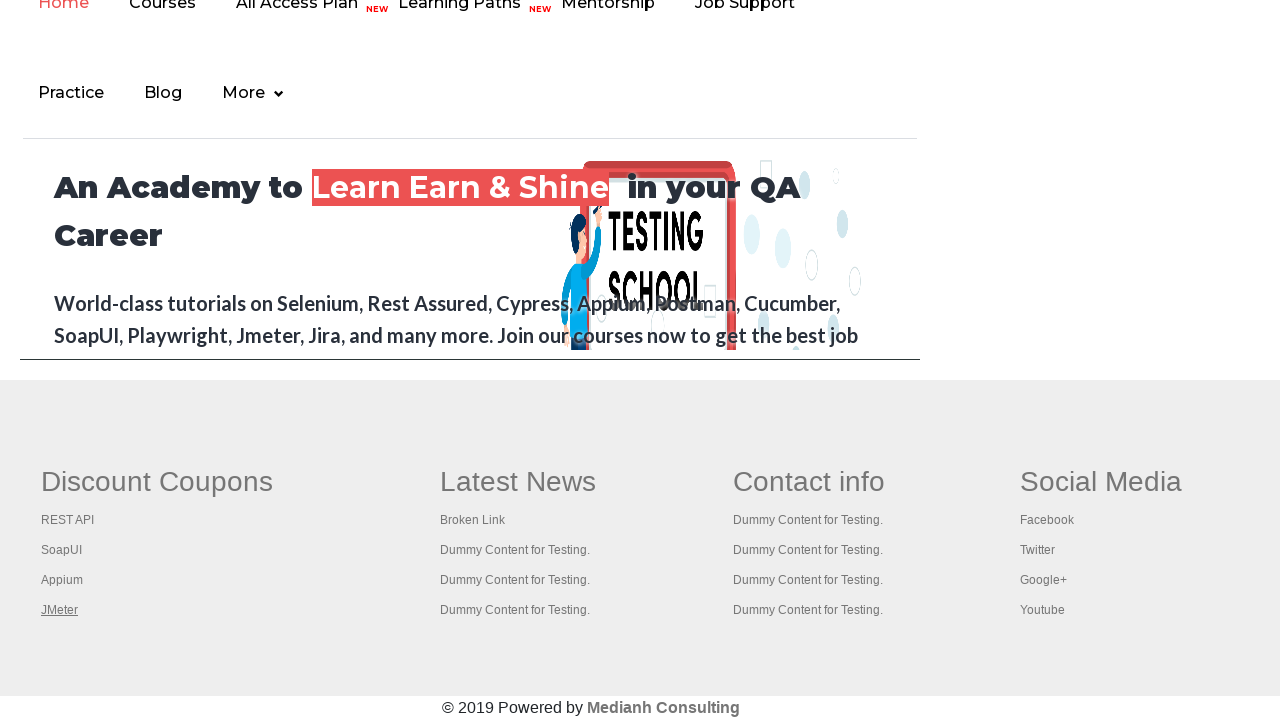

Brought a tab to focus
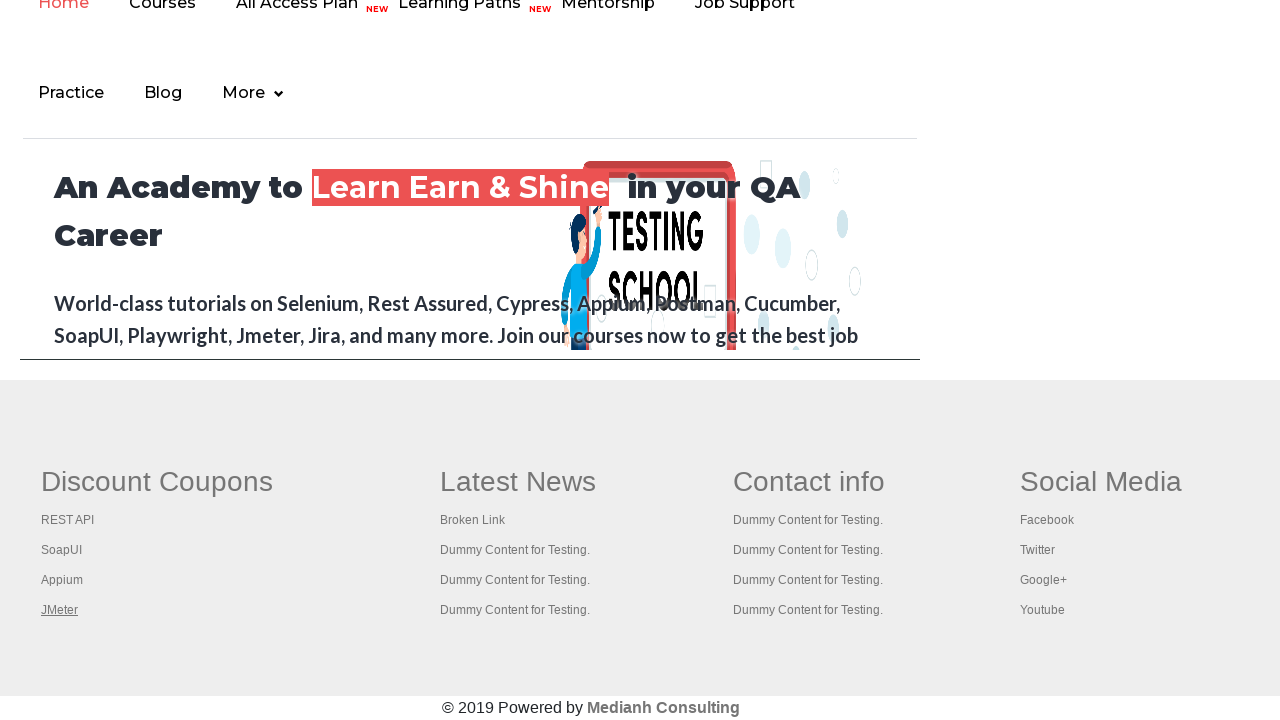

Waited for tab page to fully load
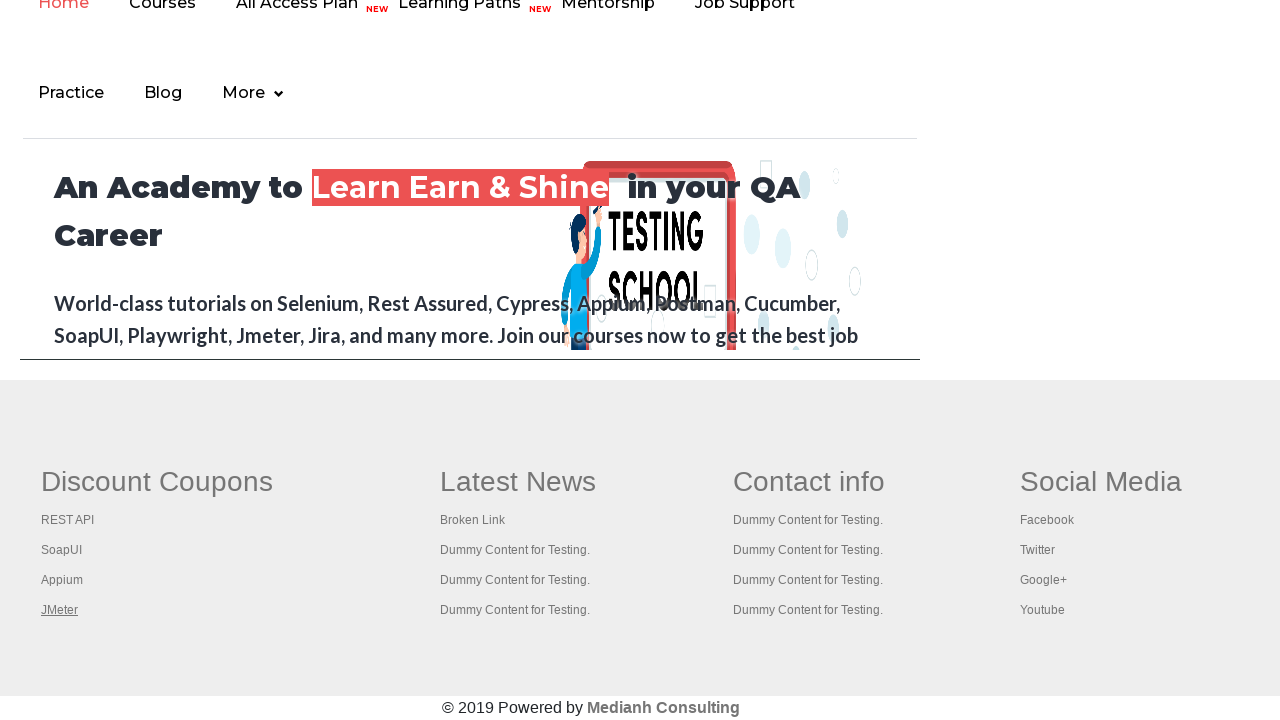

Retrieved tab title: 'REST API Tutorial'
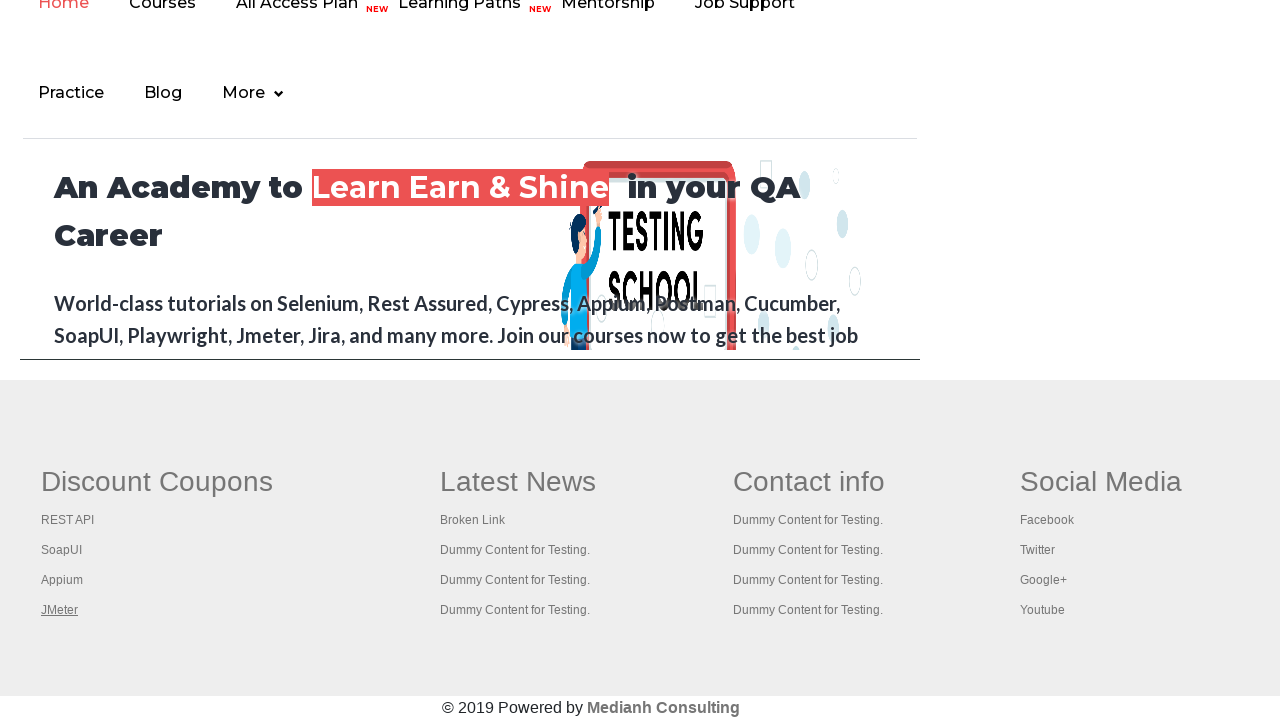

Brought a tab to focus
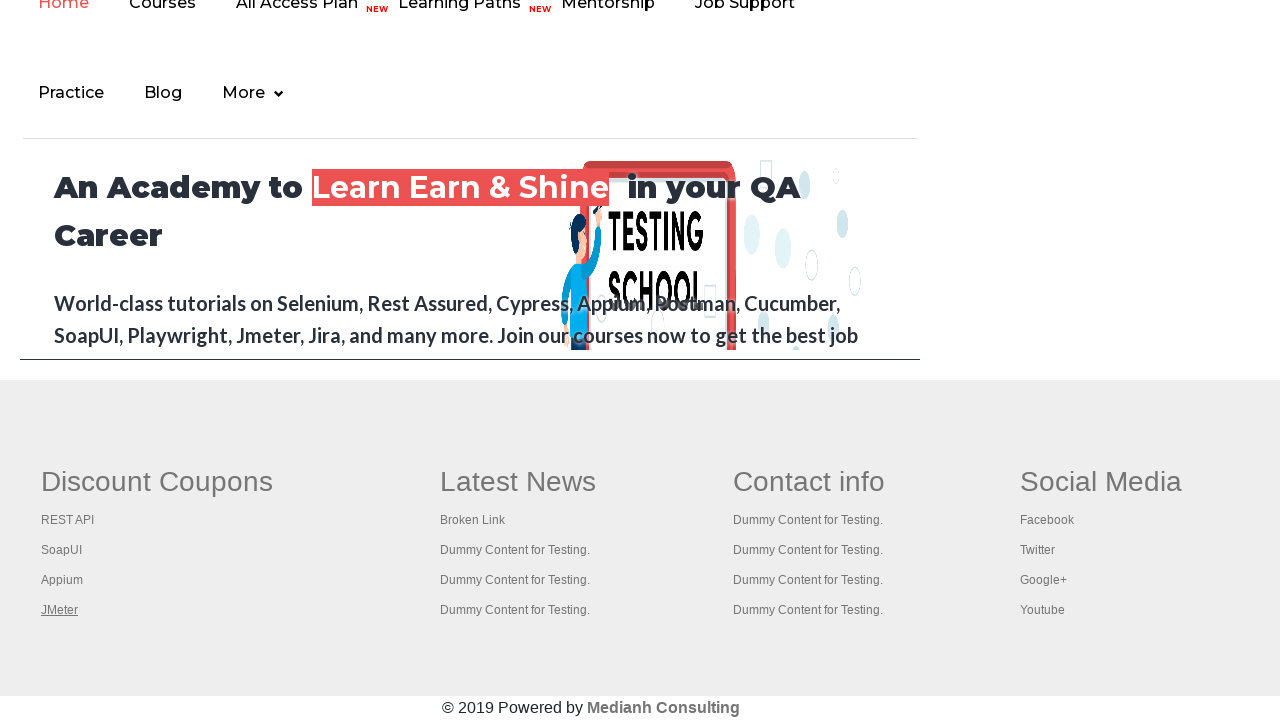

Waited for tab page to fully load
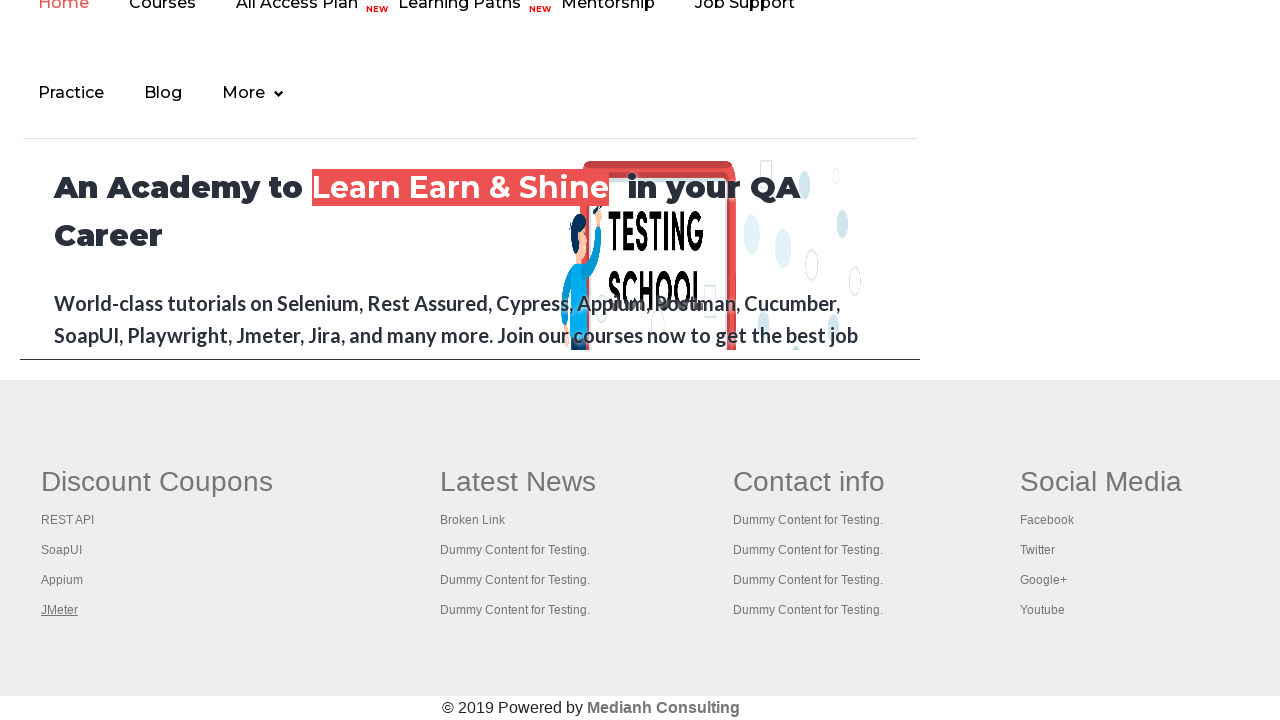

Retrieved tab title: 'The World’s Most Popular API Testing Tool | SoapUI'
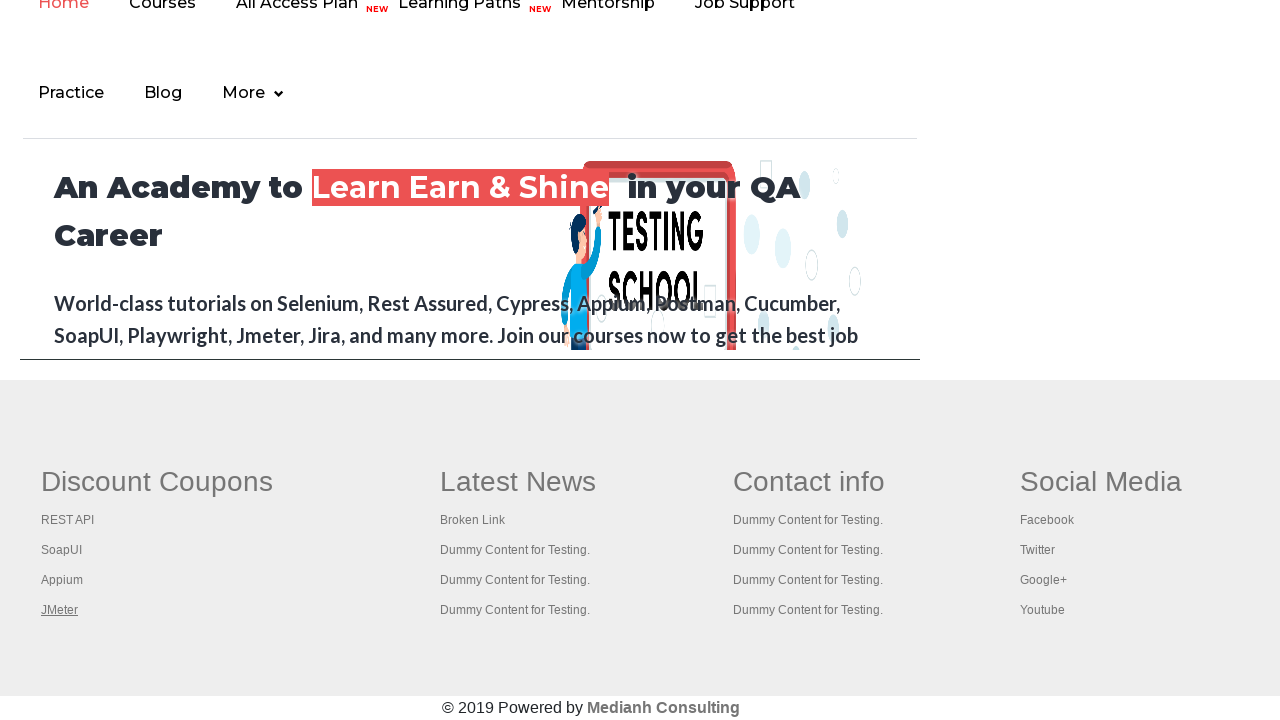

Brought a tab to focus
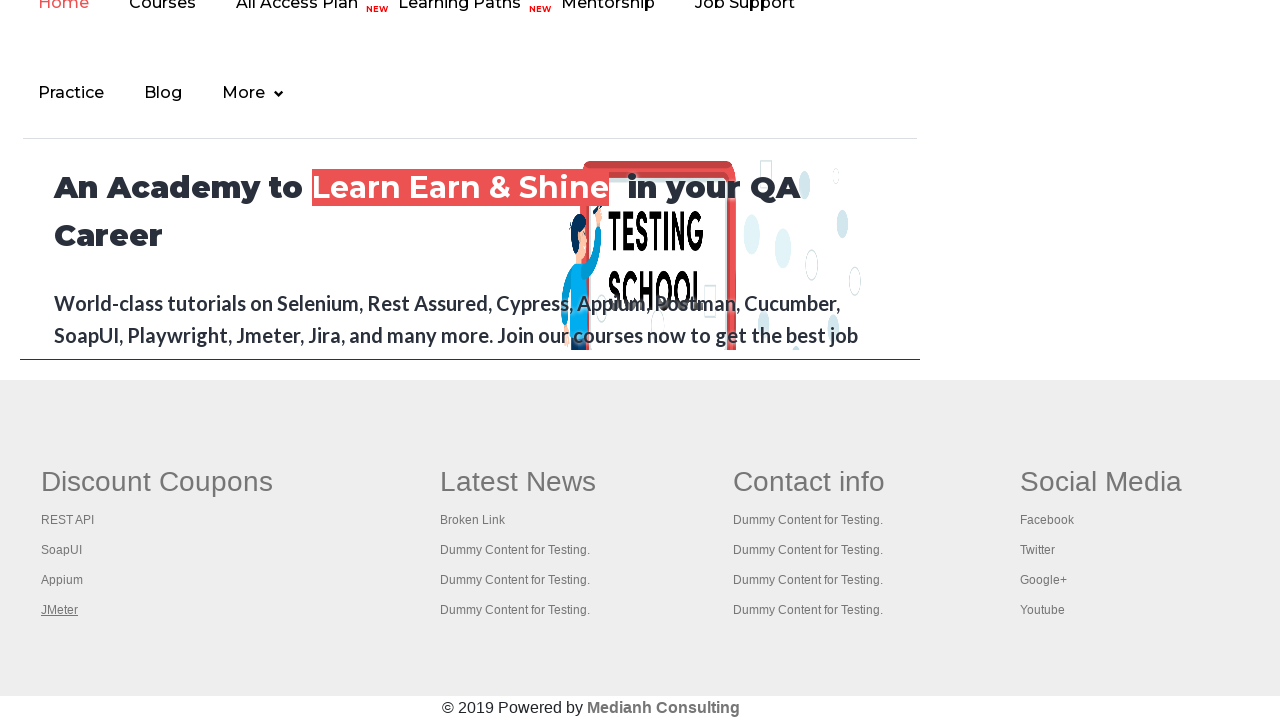

Waited for tab page to fully load
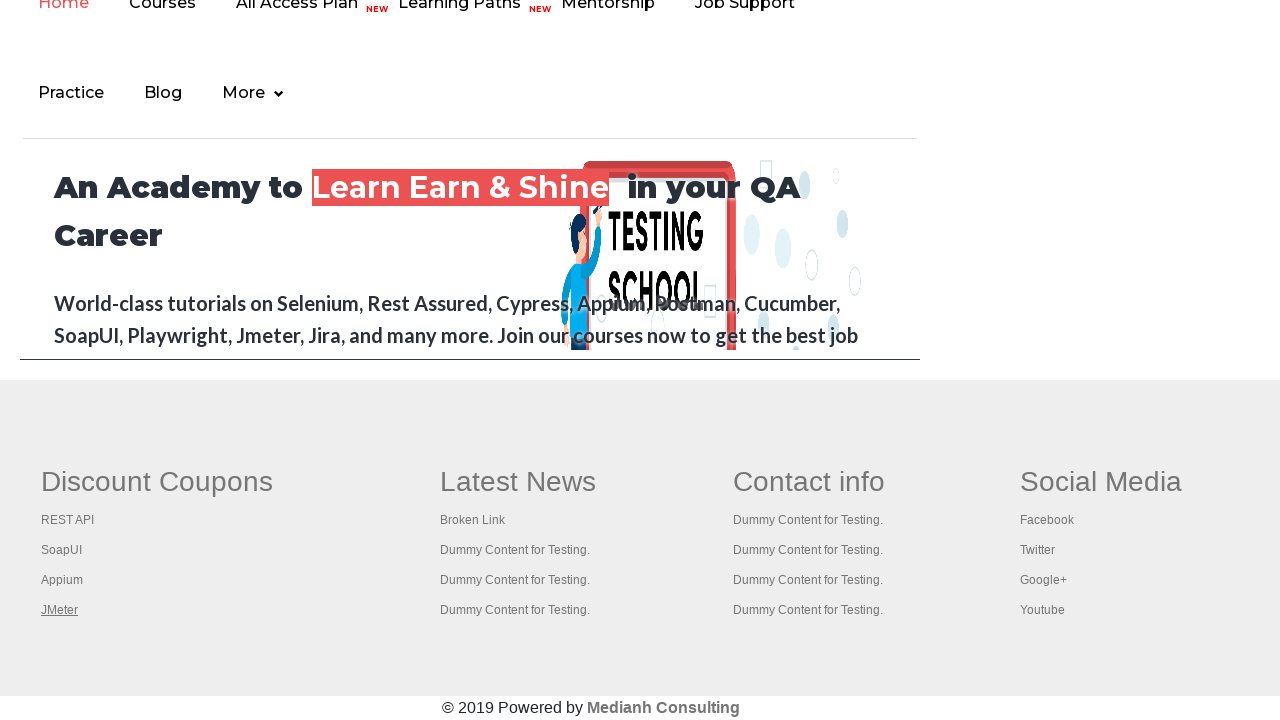

Retrieved tab title: 'Appium tutorial for Mobile Apps testing | RahulShetty Academy | Rahul'
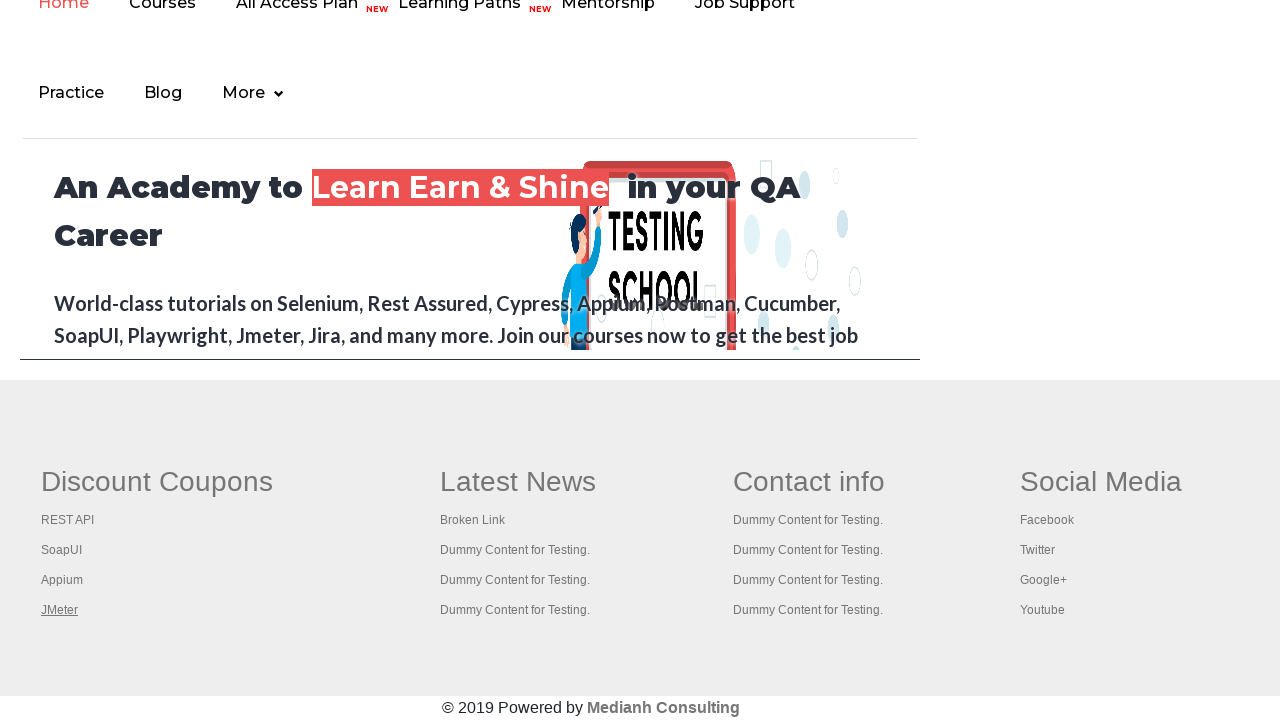

Brought a tab to focus
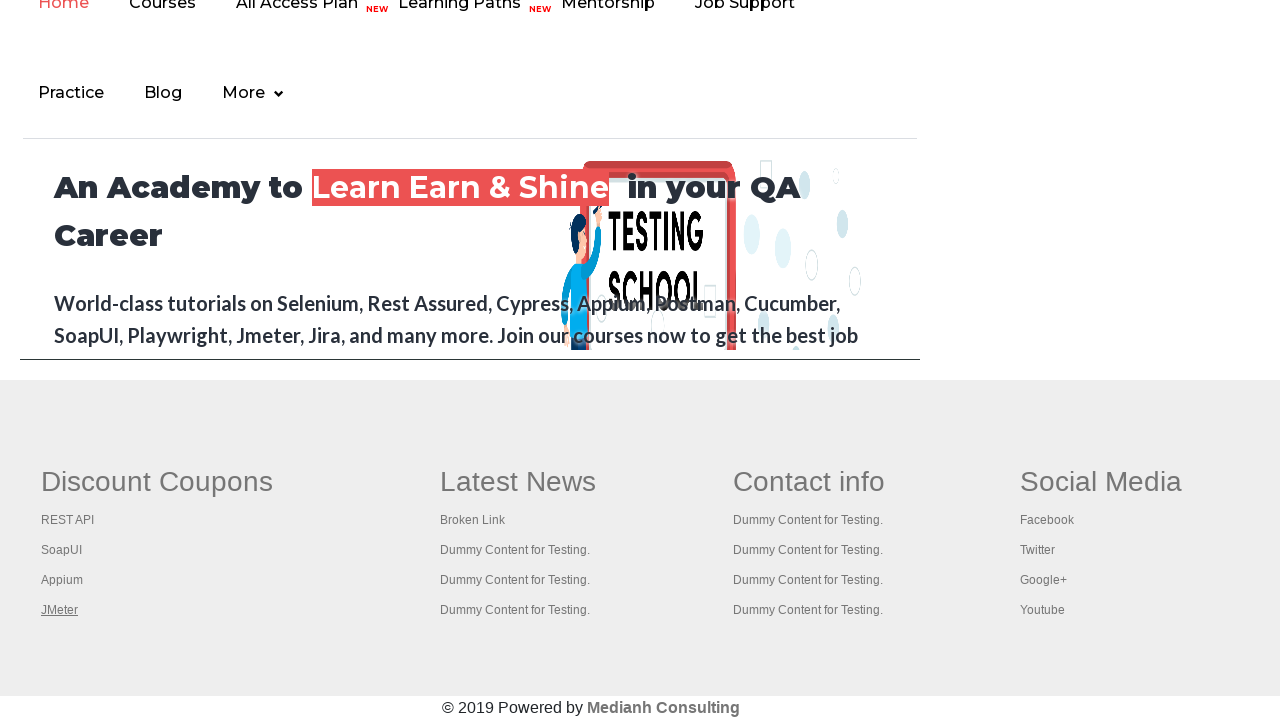

Waited for tab page to fully load
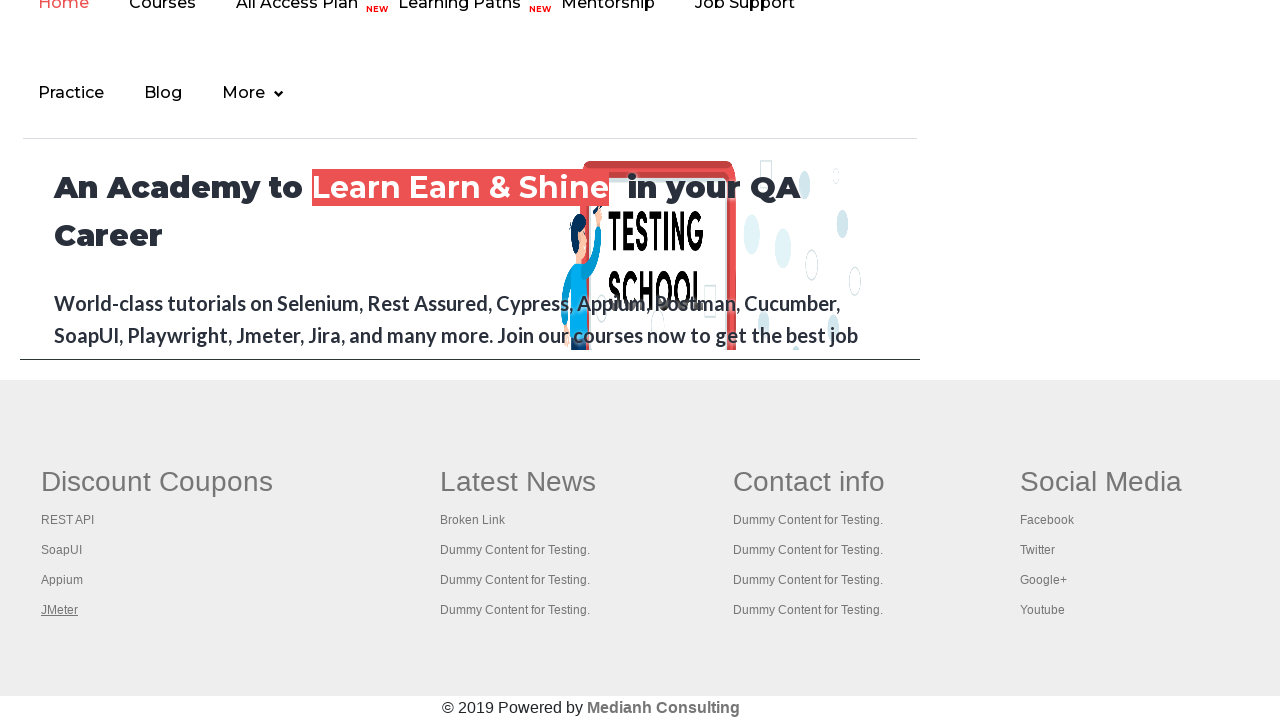

Retrieved tab title: 'Apache JMeter - Apache JMeter™'
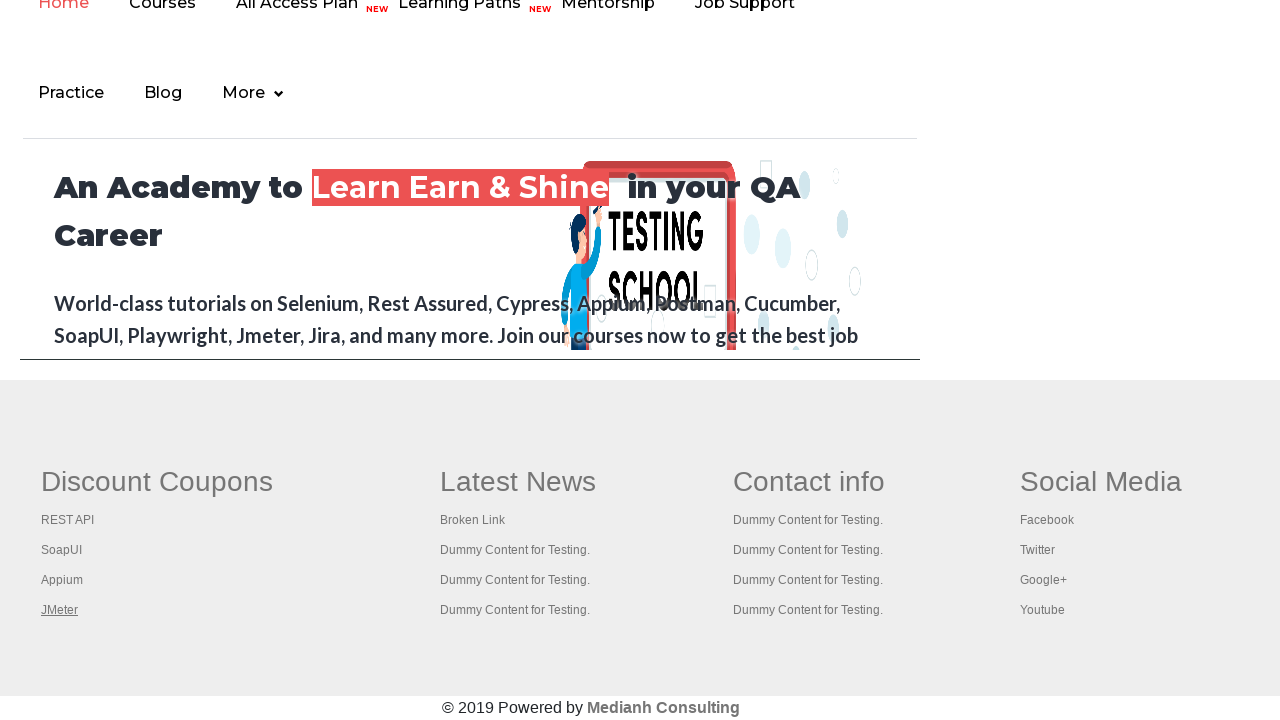

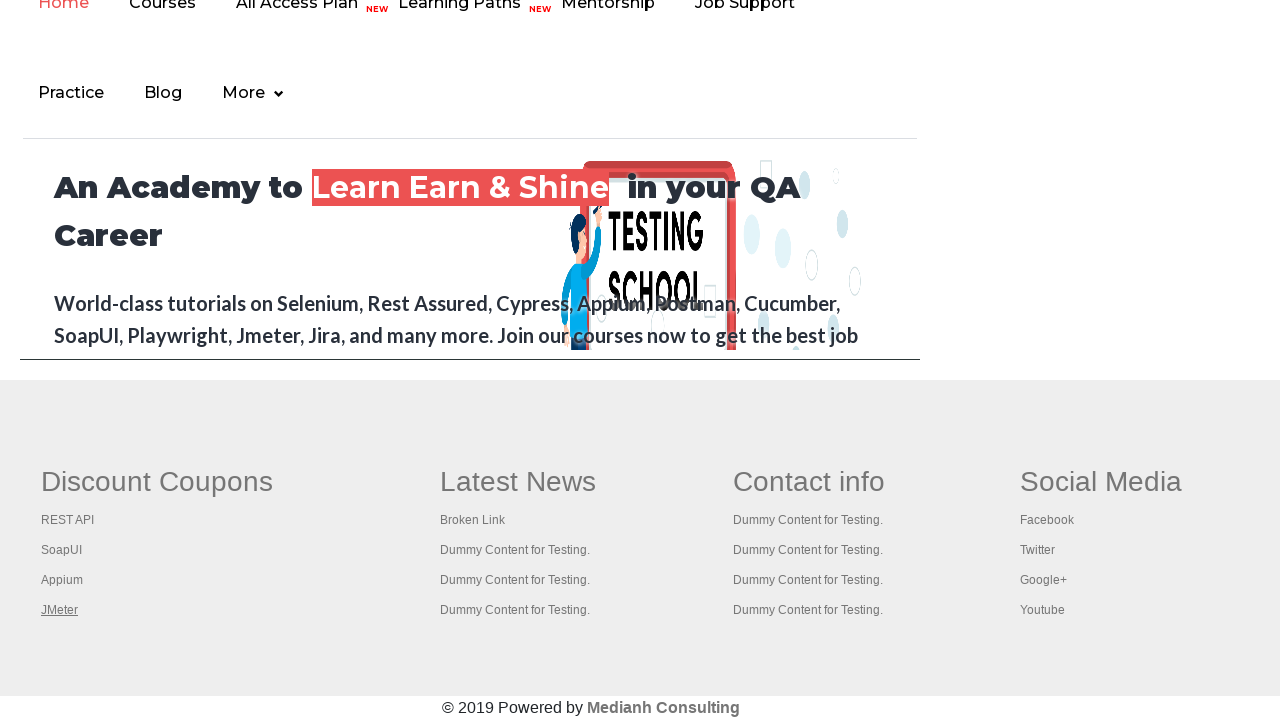